Tests incrementing product quantities multiple times using the increment button

Starting URL: https://rahulshettyacademy.com/seleniumPractise/#/

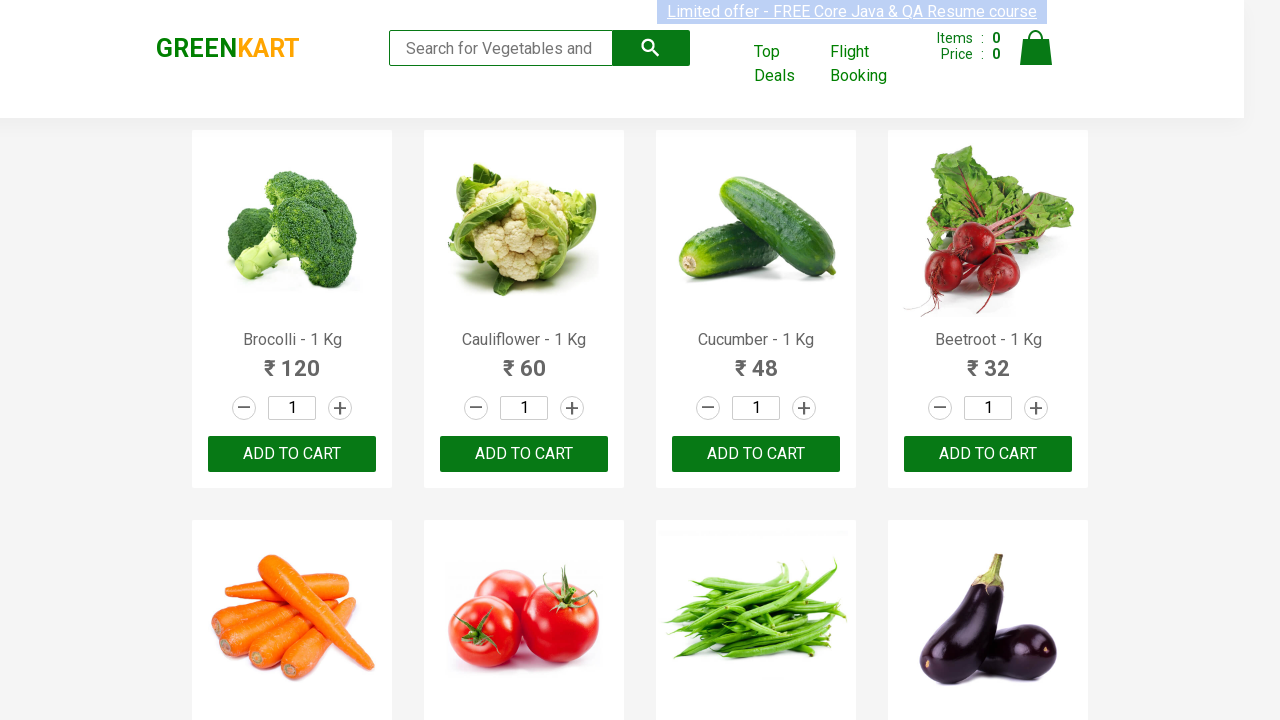

Waited for products to load on the page
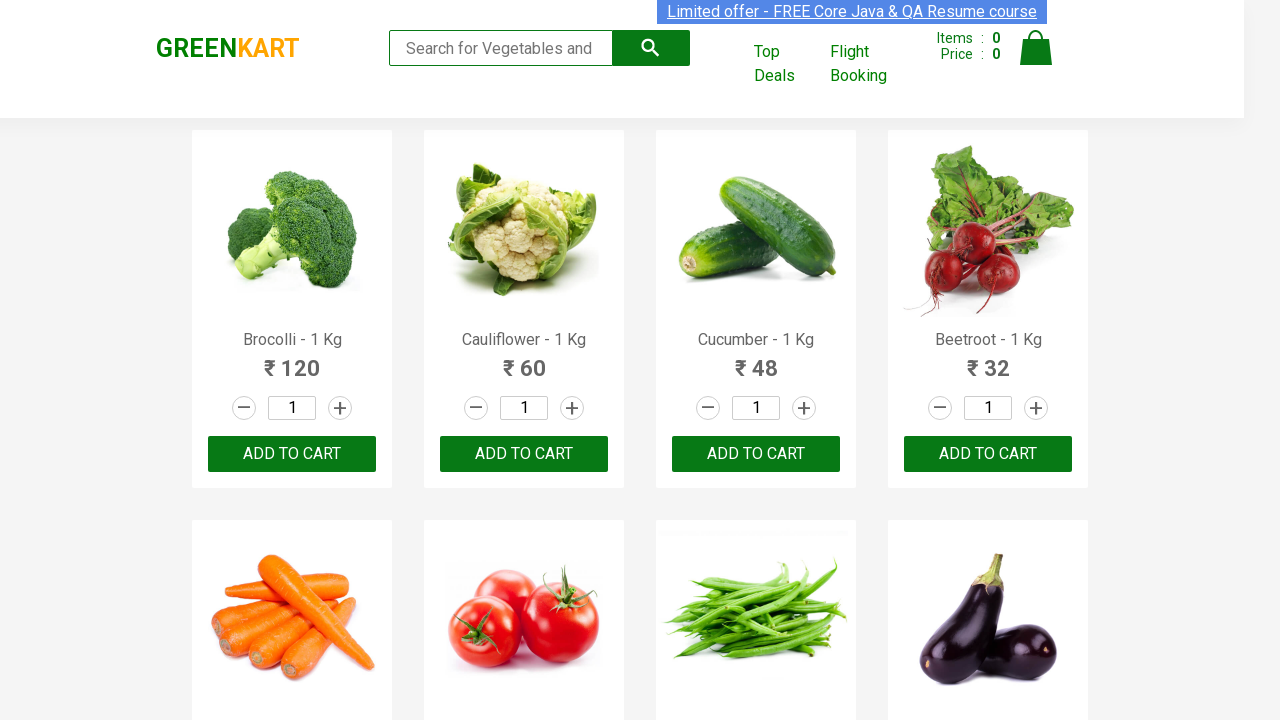

Clicked increment button on second product (iteration 1) at (572, 408) on .products .product >> nth=1 >> .increment
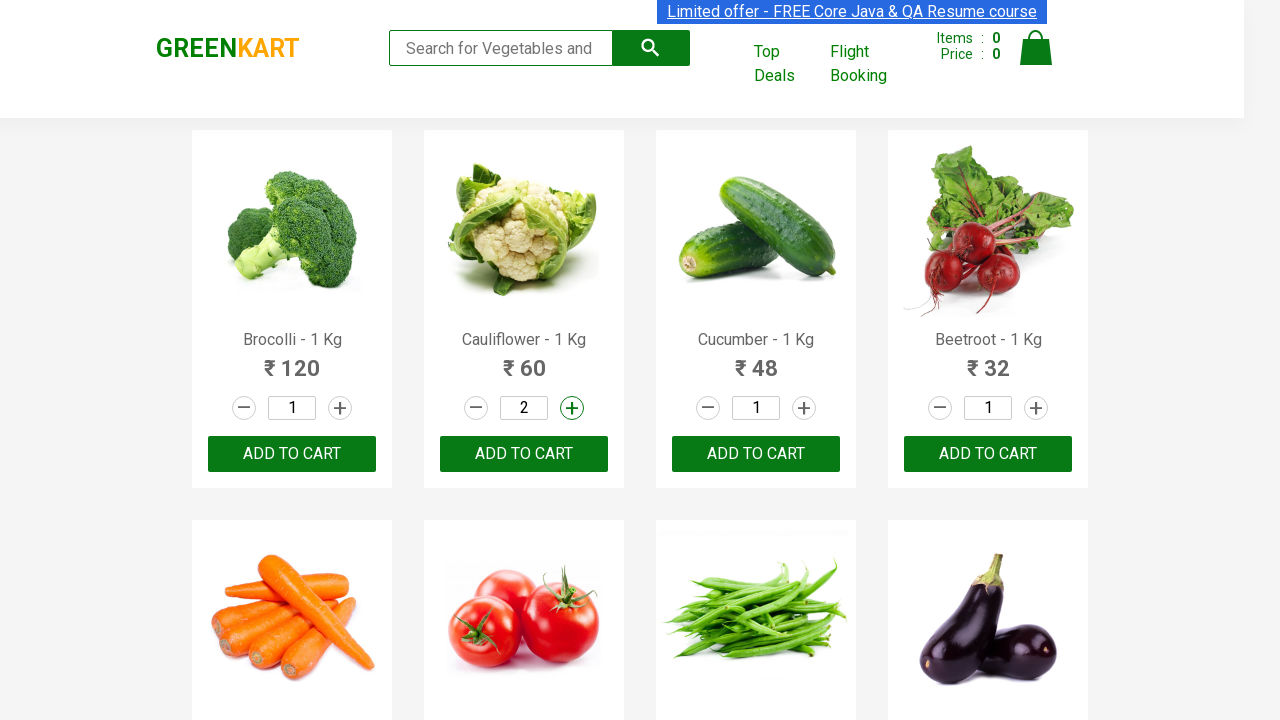

Clicked increment button on second product (iteration 2) at (572, 408) on .products .product >> nth=1 >> .increment
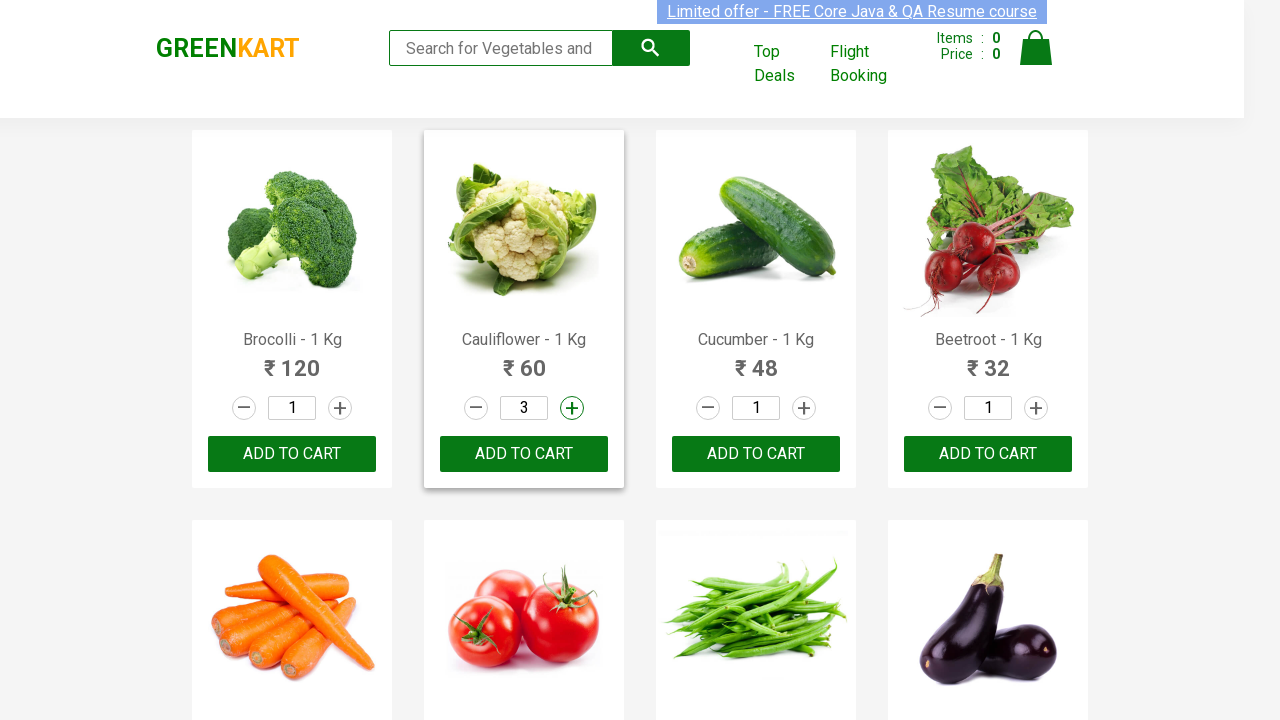

Clicked increment button on second product (iteration 3) at (572, 408) on .products .product >> nth=1 >> .increment
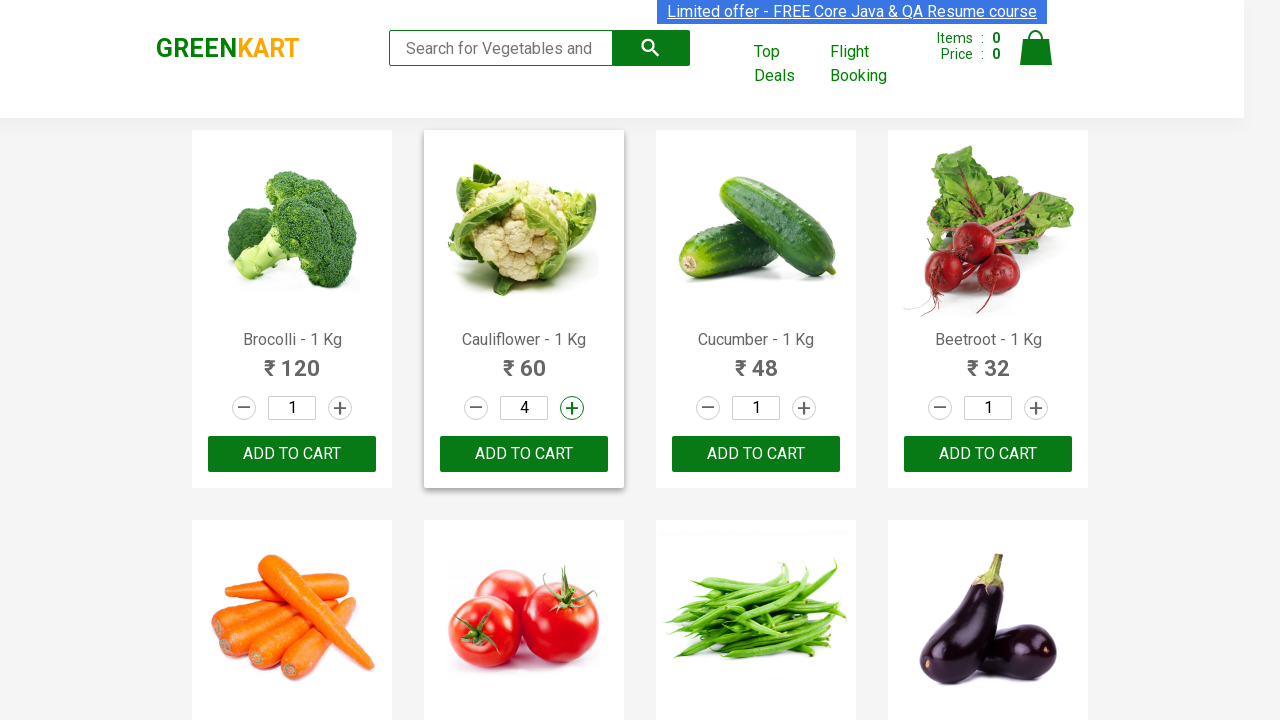

Clicked increment button on second product (iteration 4) at (572, 408) on .products .product >> nth=1 >> .increment
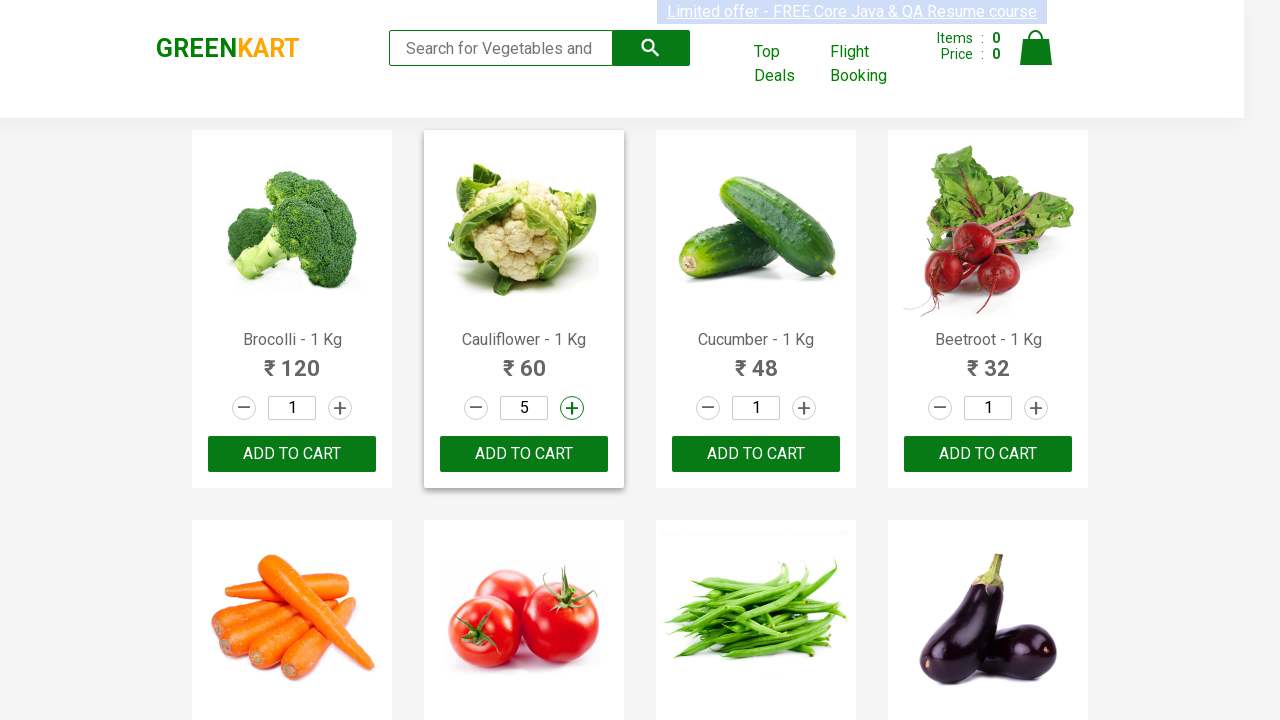

Clicked increment button on first product once at (340, 408) on .products .product >> nth=0 >> .increment
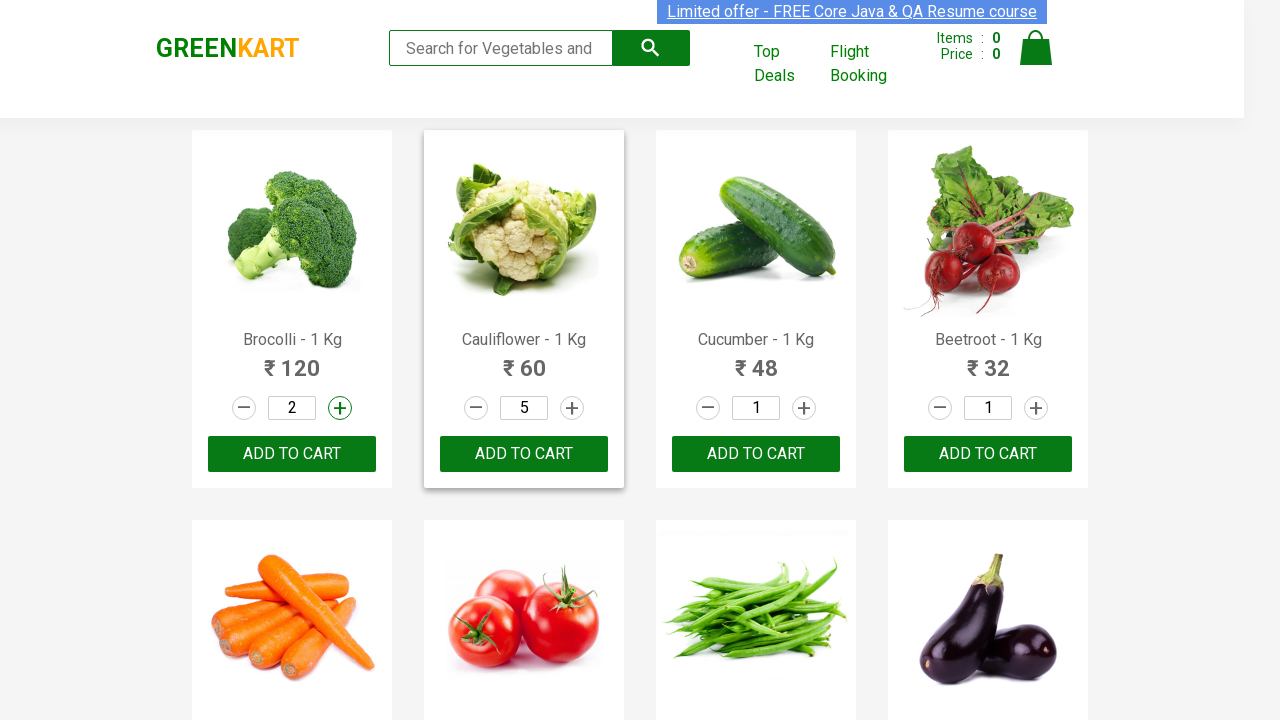

Clicked increment button on fourth product (iteration 1) at (1036, 408) on .products .product >> nth=3 >> .increment
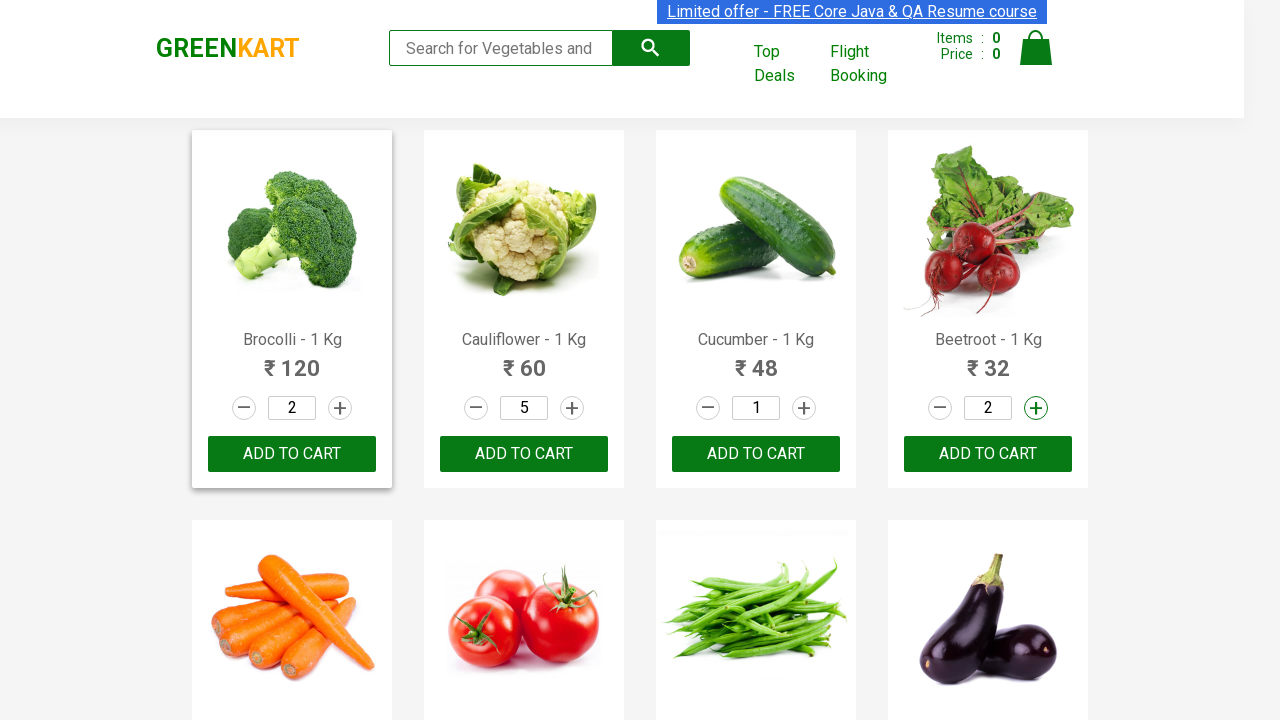

Clicked increment button on fourth product (iteration 2) at (1036, 408) on .products .product >> nth=3 >> .increment
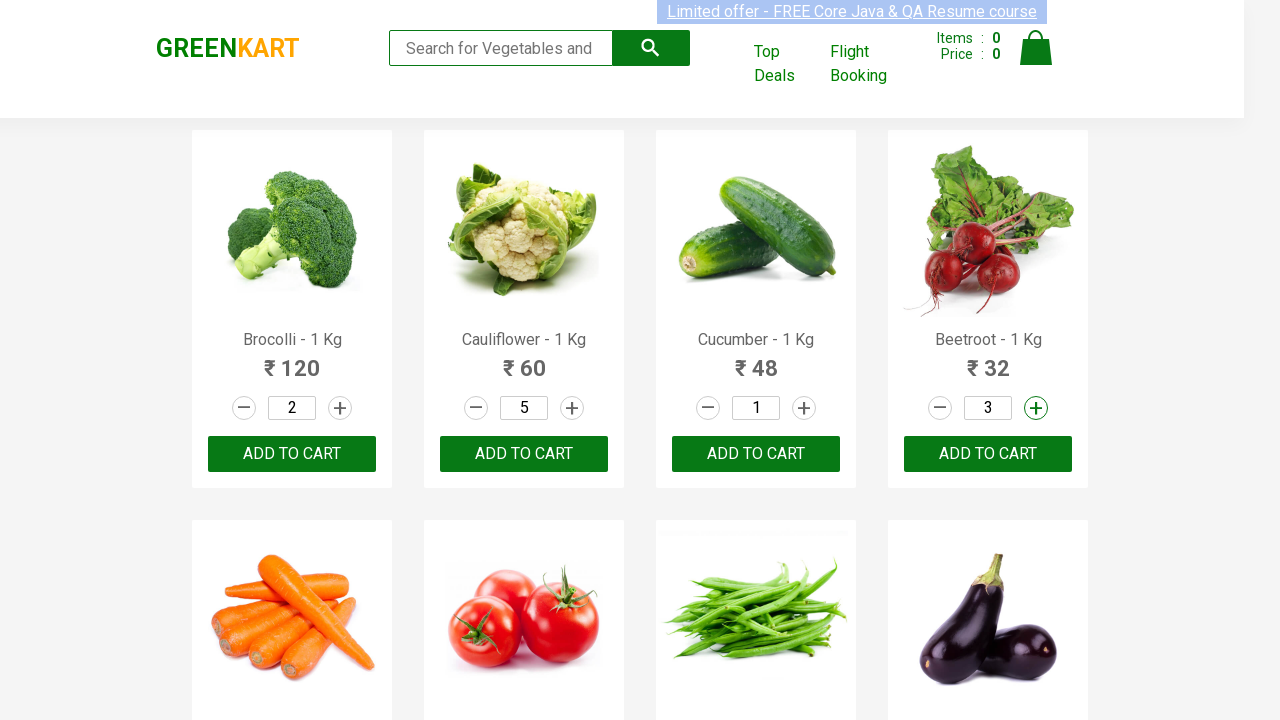

Clicked increment button on fourth product (iteration 3) at (1036, 408) on .products .product >> nth=3 >> .increment
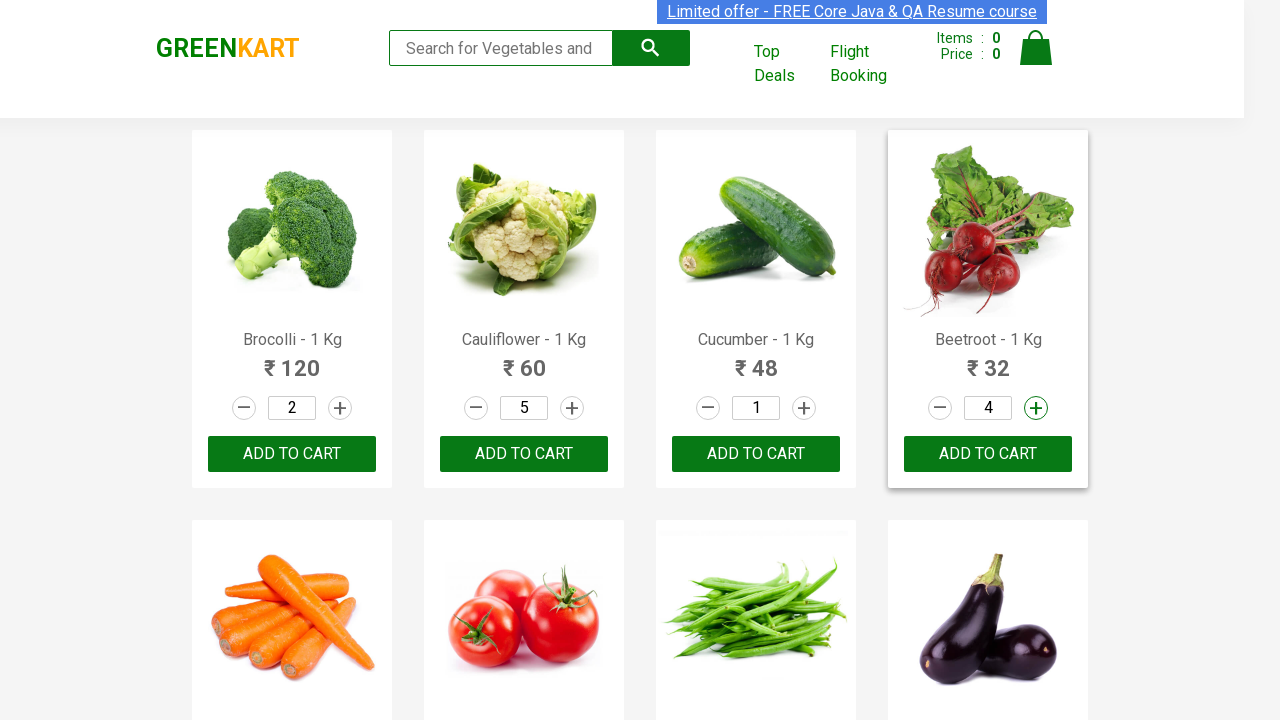

Clicked increment button on fourth product (iteration 4) at (1036, 408) on .products .product >> nth=3 >> .increment
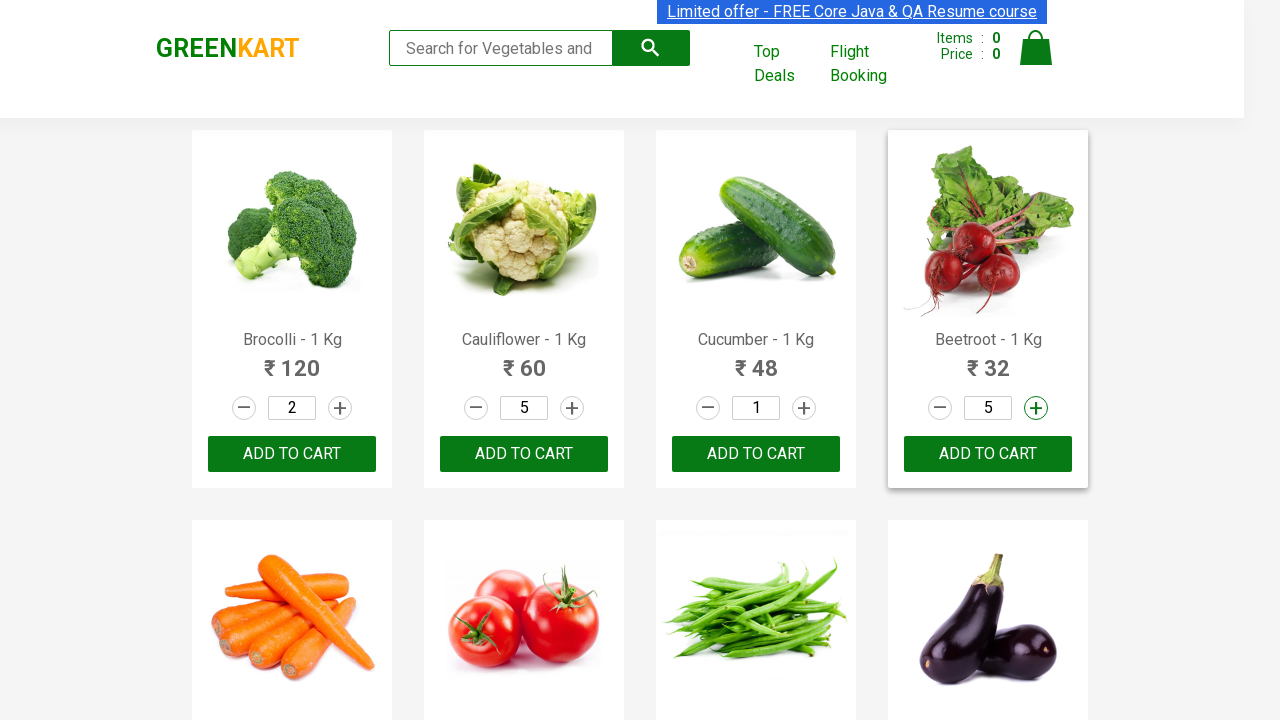

Clicked increment button on fourth product (iteration 5) at (1036, 408) on .products .product >> nth=3 >> .increment
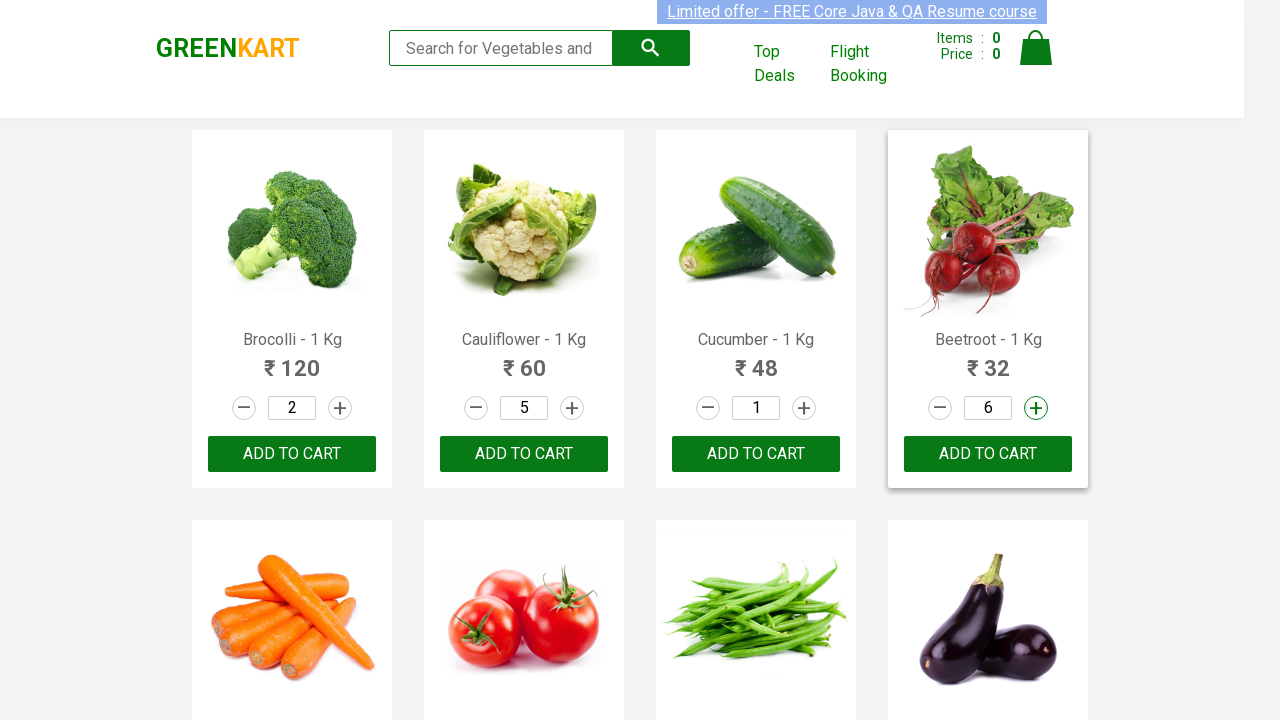

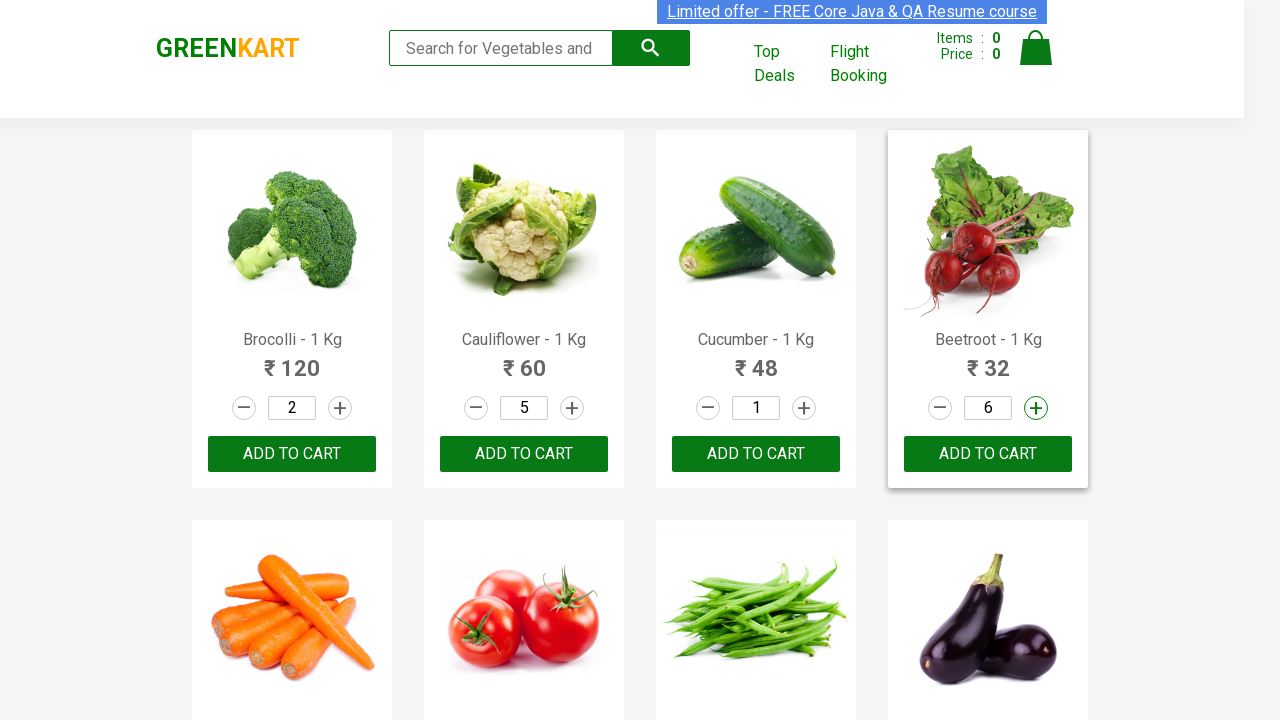